Tests key press functionality by pressing F1 and Delete keys on a target element

Starting URL: https://the-internet.herokuapp.com/key_presses

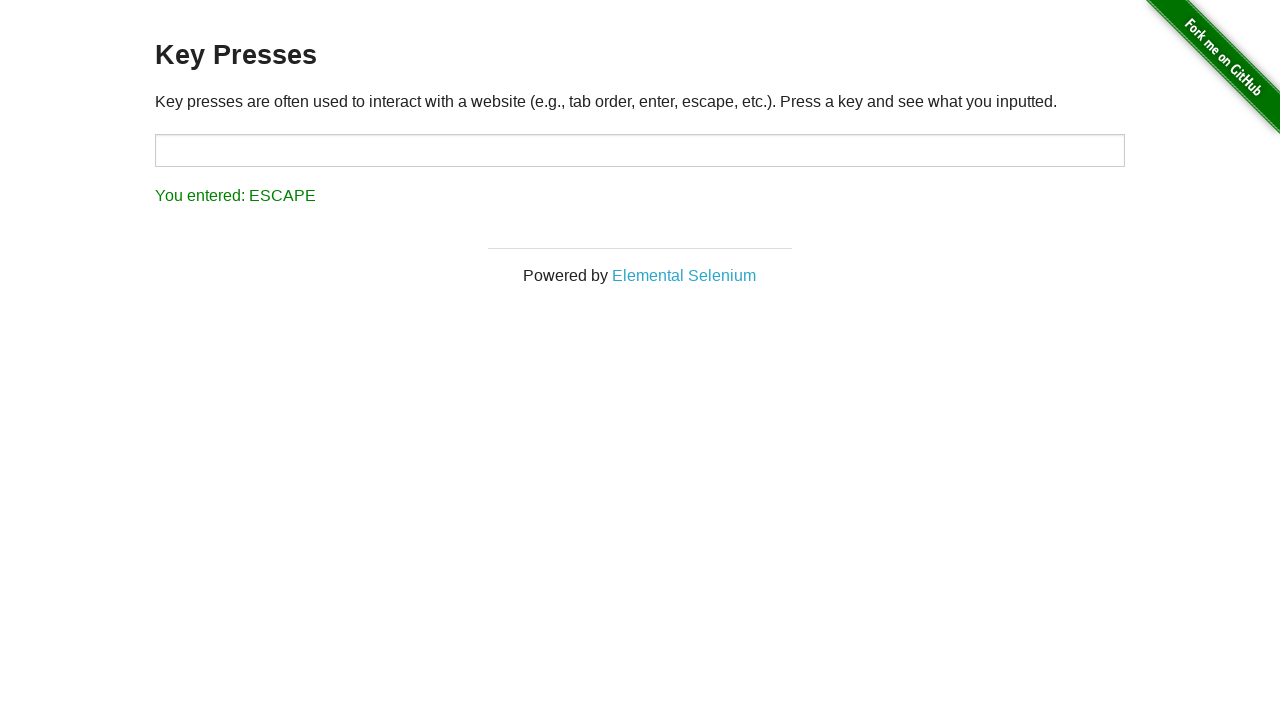

Pressed F1 key on target element on #target
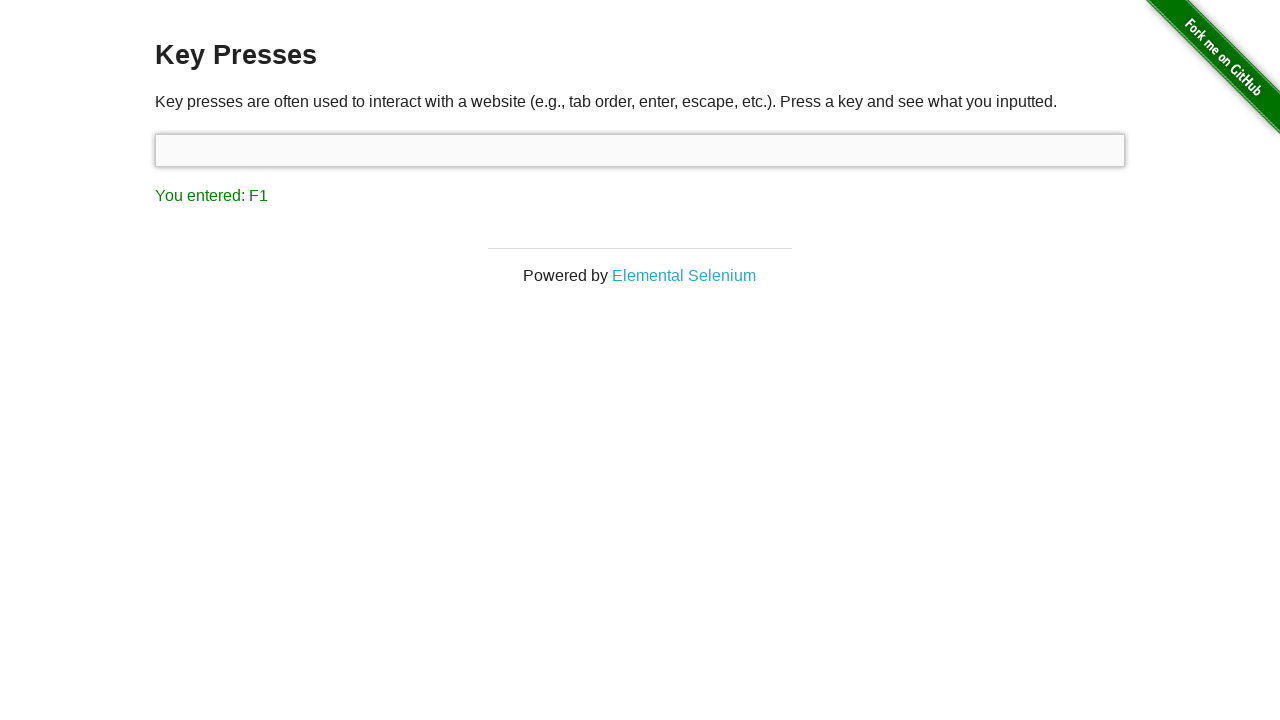

Pressed Delete key on target element on #target
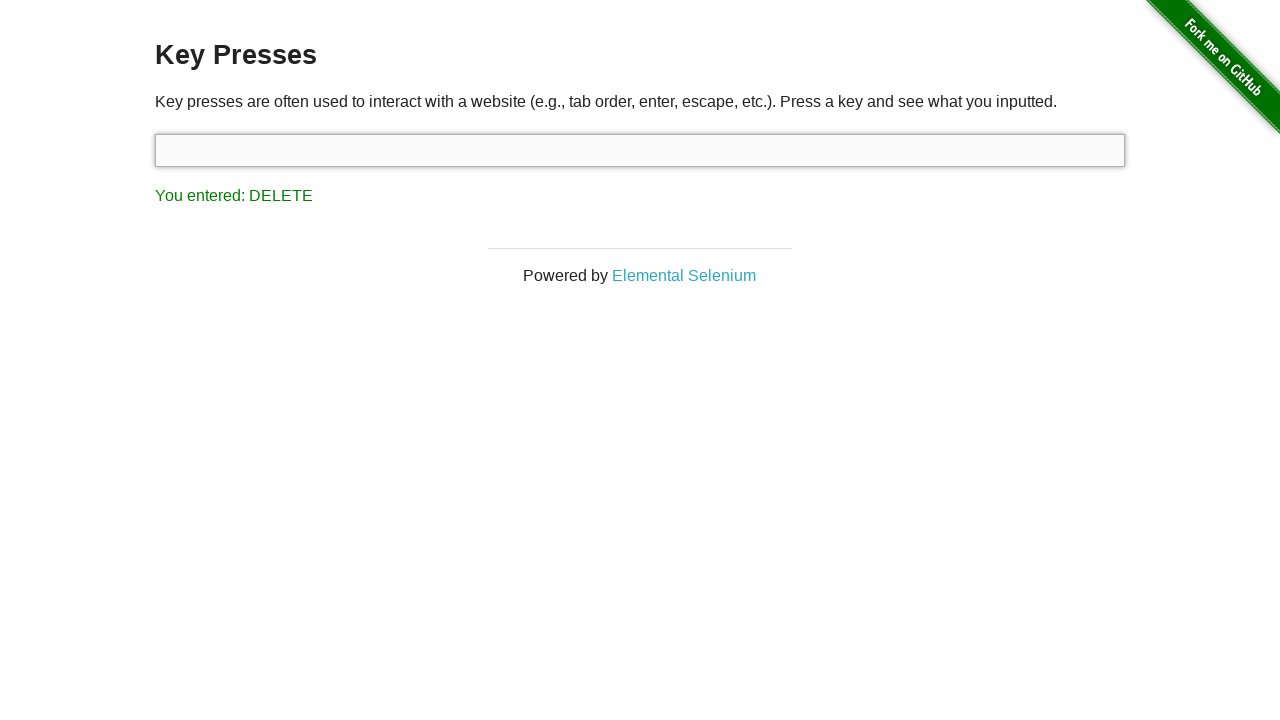

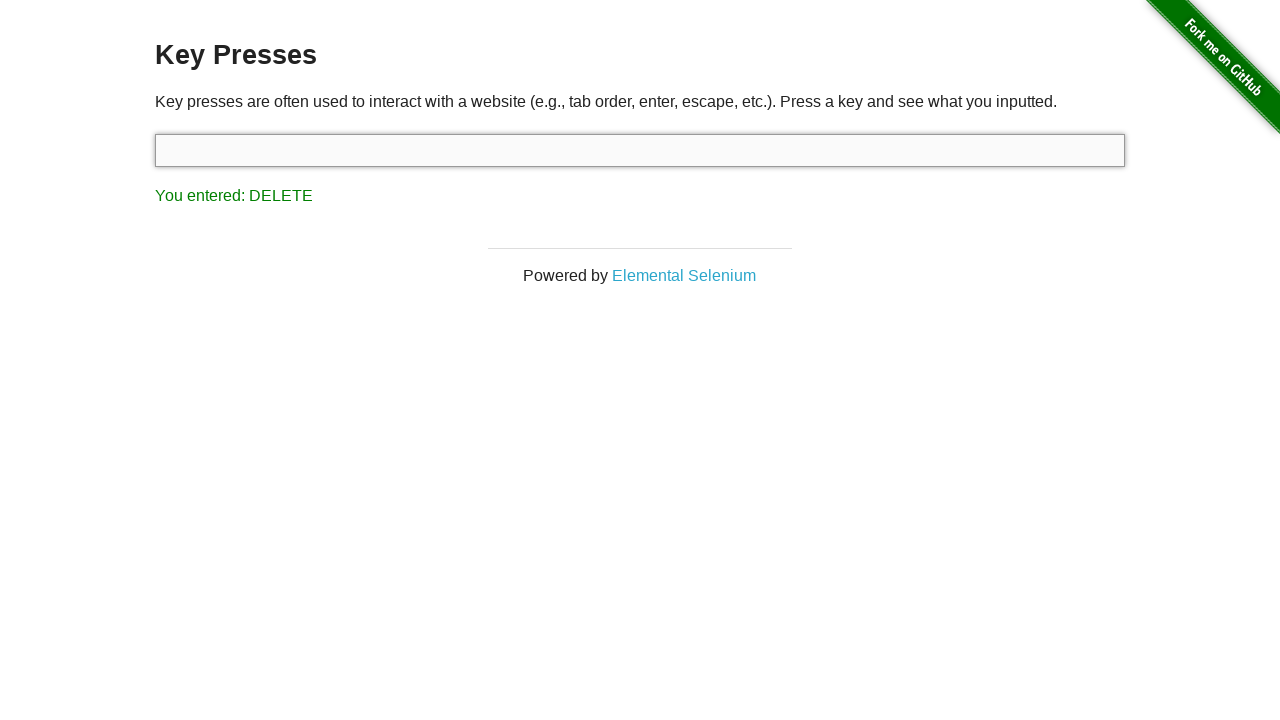